Clicks on the About link at the top of the page and verifies navigation

Starting URL: https://webshop-agil-testautomatiserare.netlify.app/

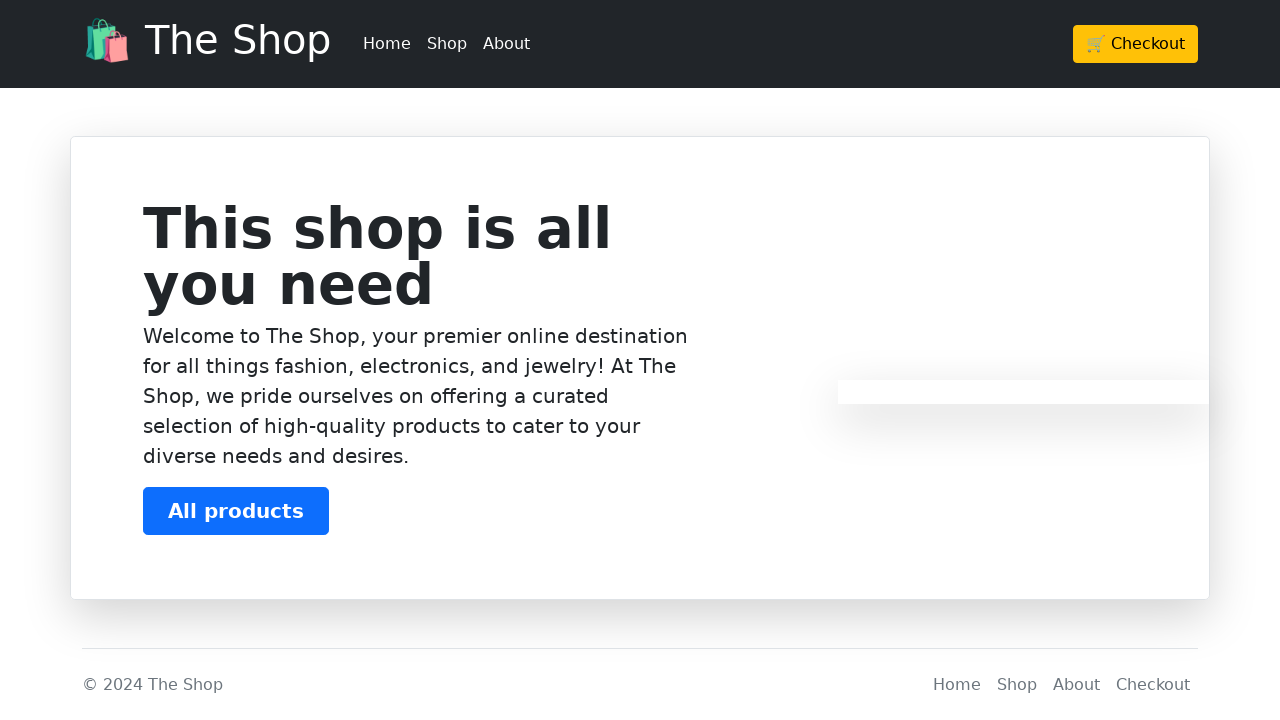

Clicked on the About link in the top navigation at (506, 44) on xpath=(//a[@class='nav-link px-2 text-white' and text()='About'])[1]
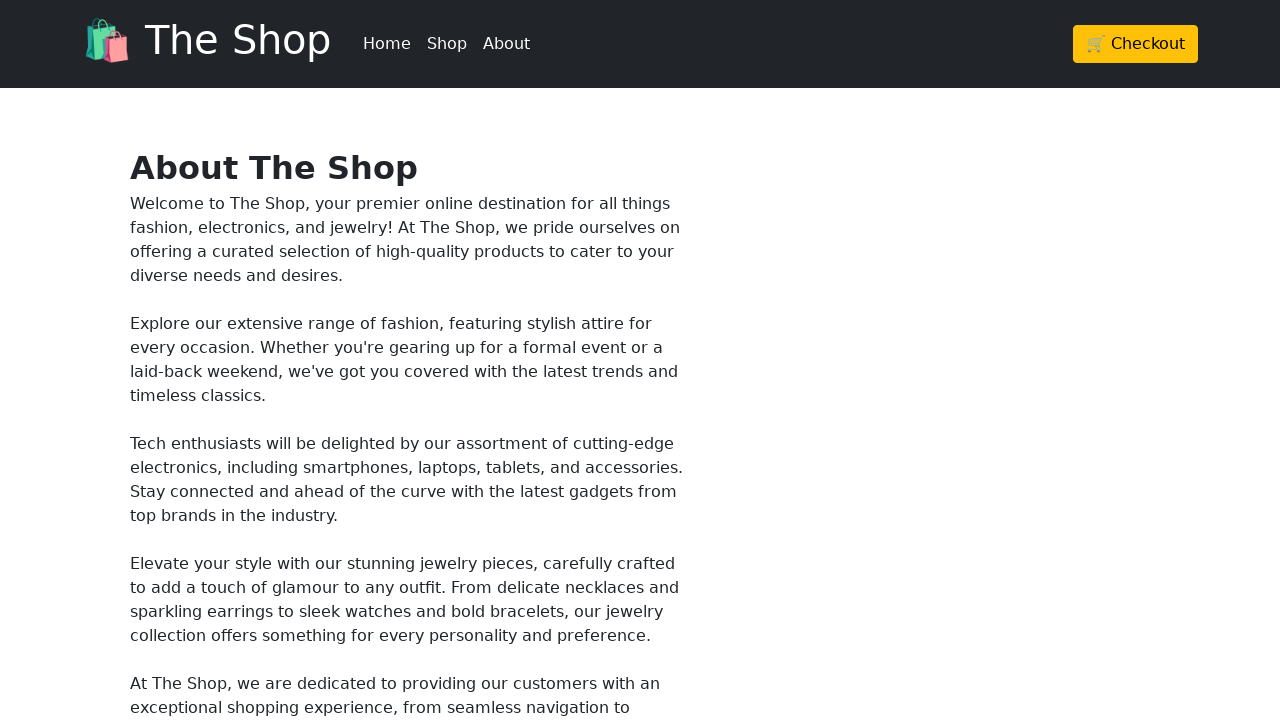

Verified navigation to About page - URL is correct
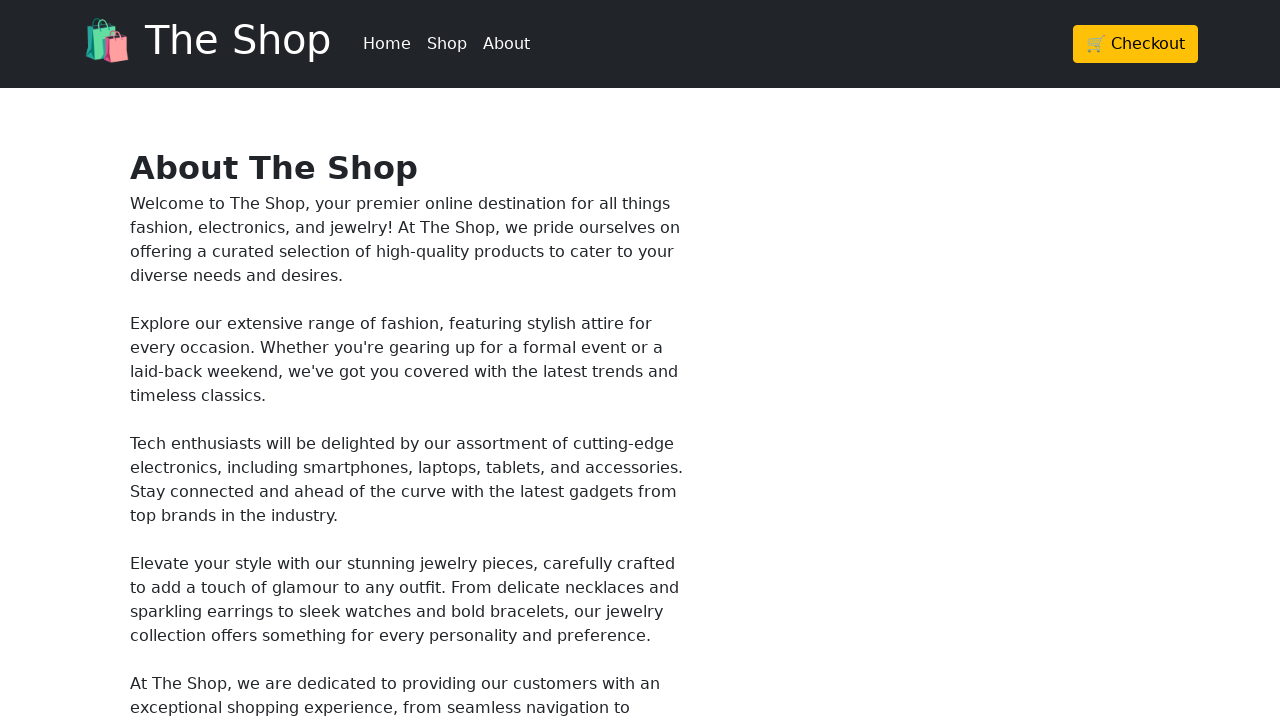

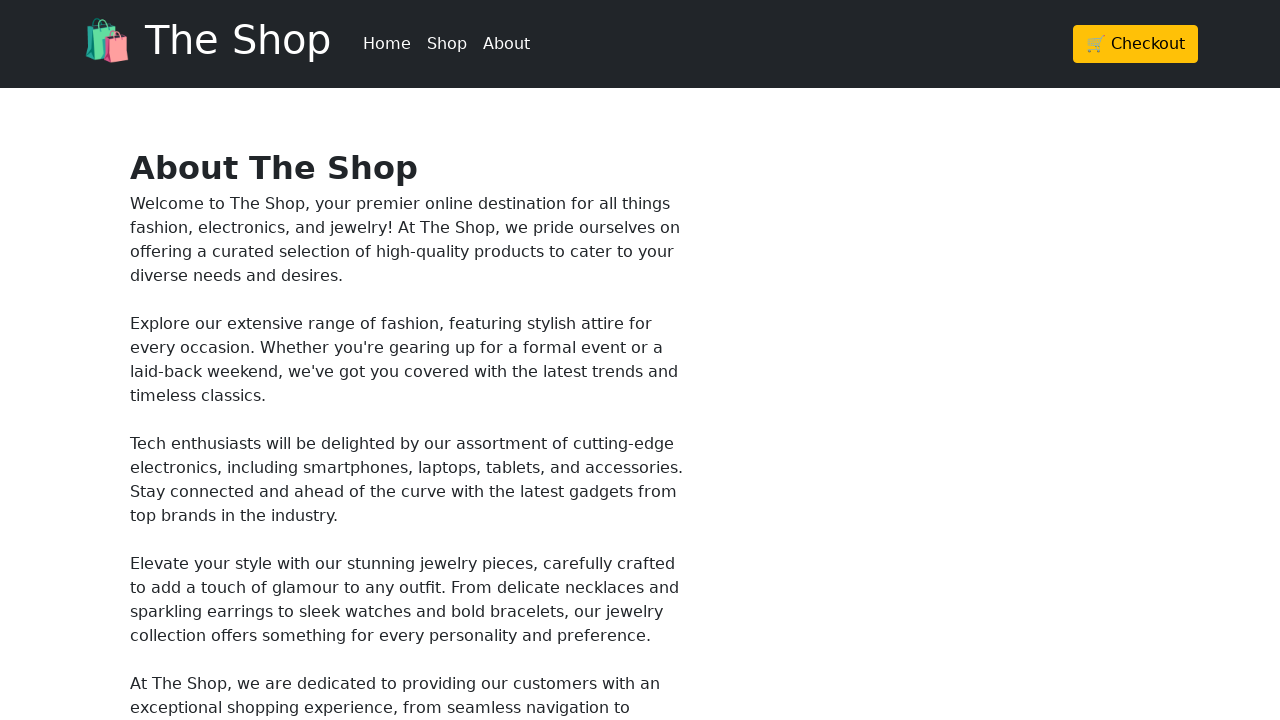